Tests the search functionality on maltapark.com by selecting the "Books" category from a dropdown, entering "Computer" as a search term, and submitting the search to view results.

Starting URL: https://maltapark.com

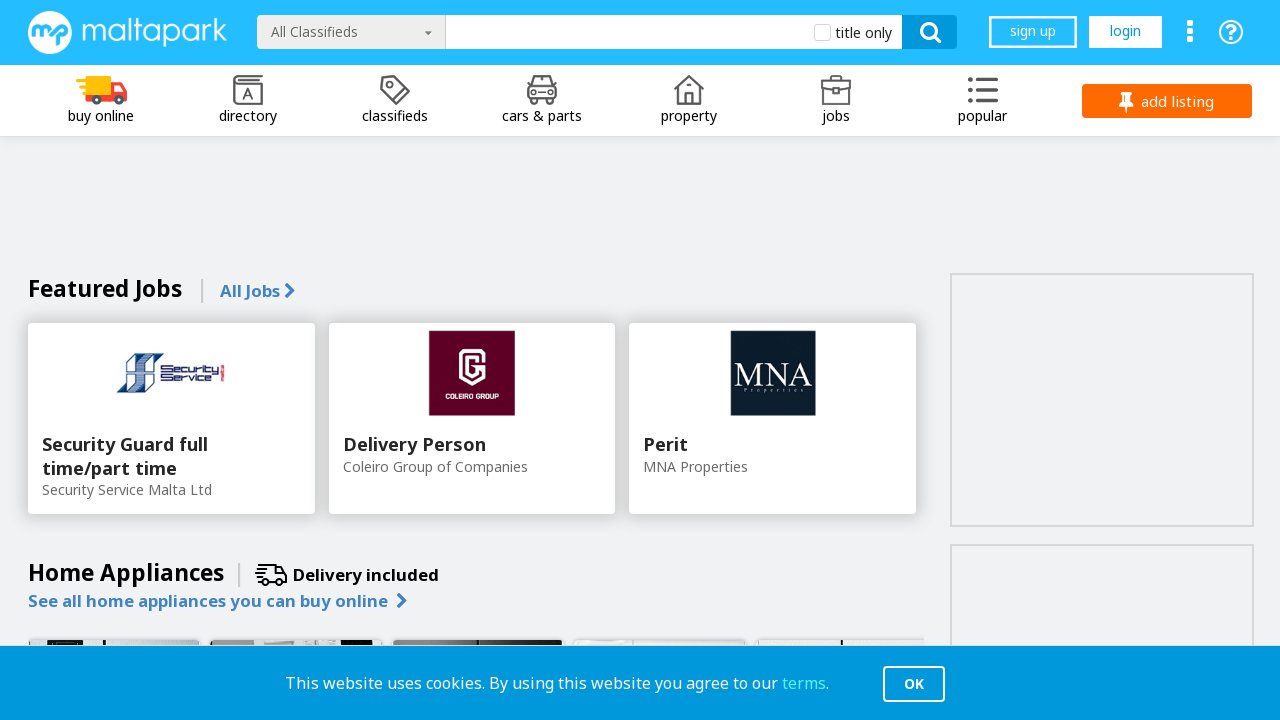

Clicked on the search selector dropdown at (352, 32) on #searchselector
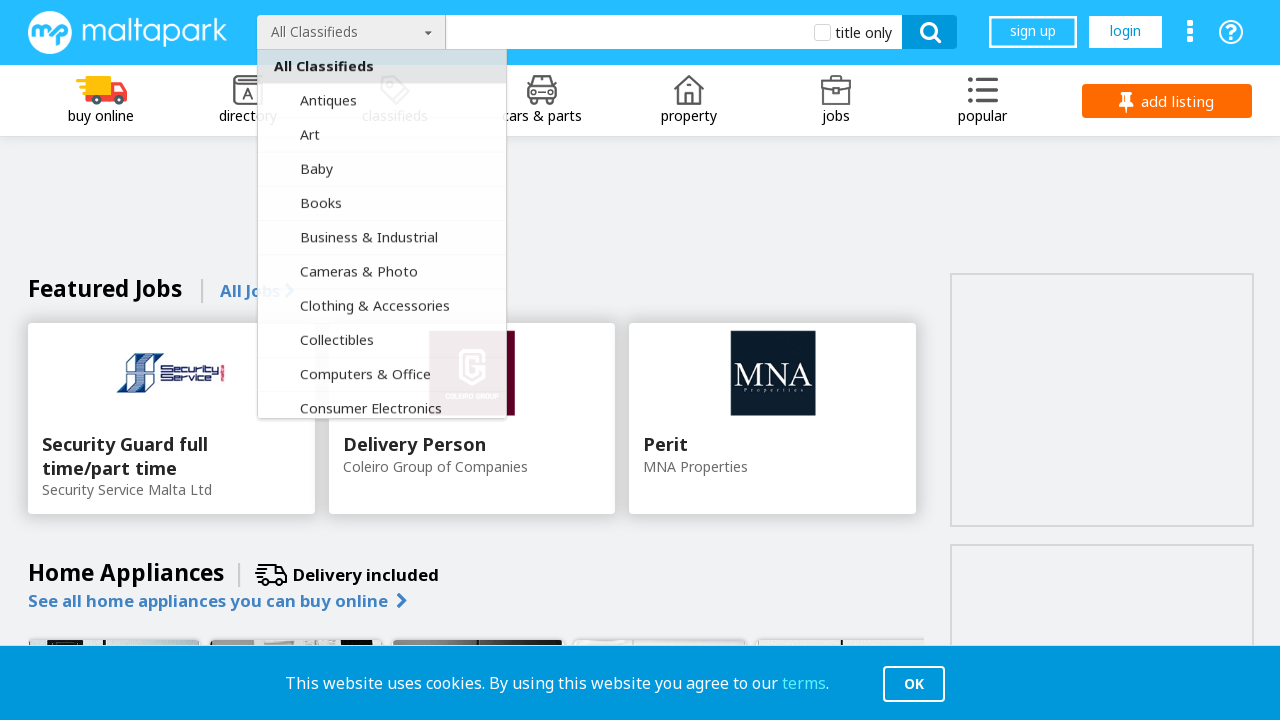

Selected 'Books' category from dropdown at (382, 216) on div[data-value='5']
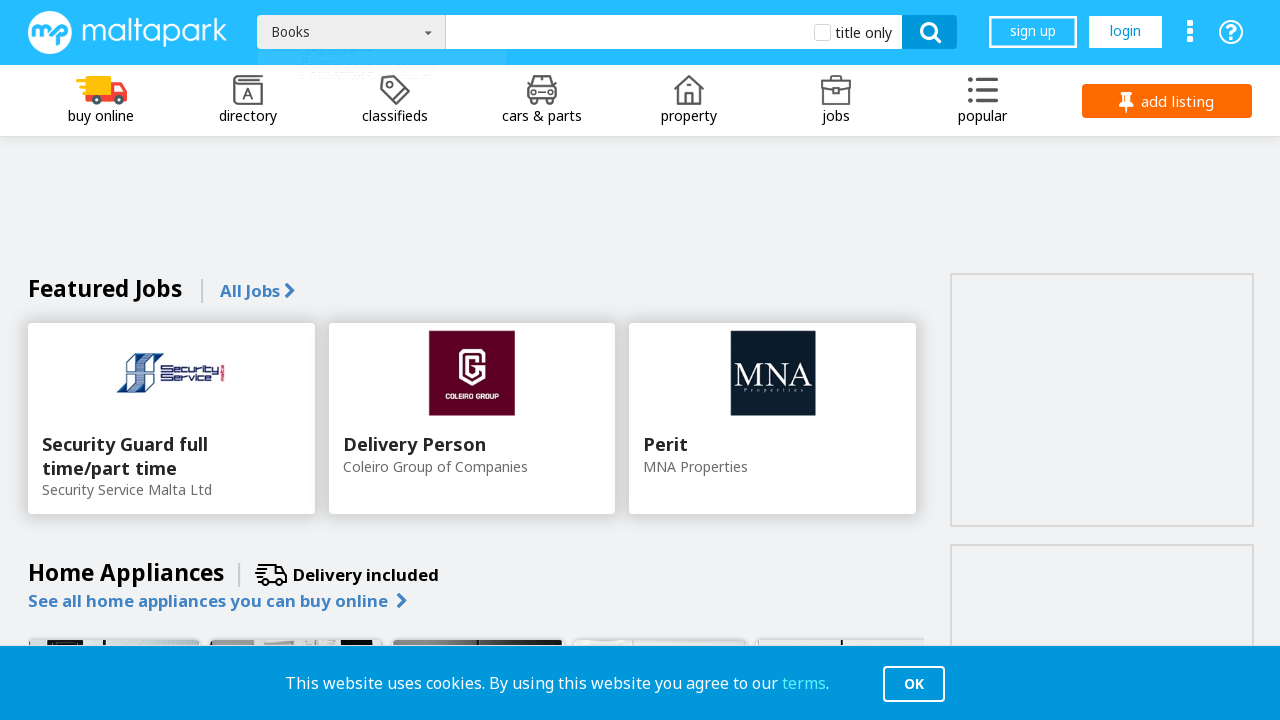

Entered 'Computer' in the search field on #search
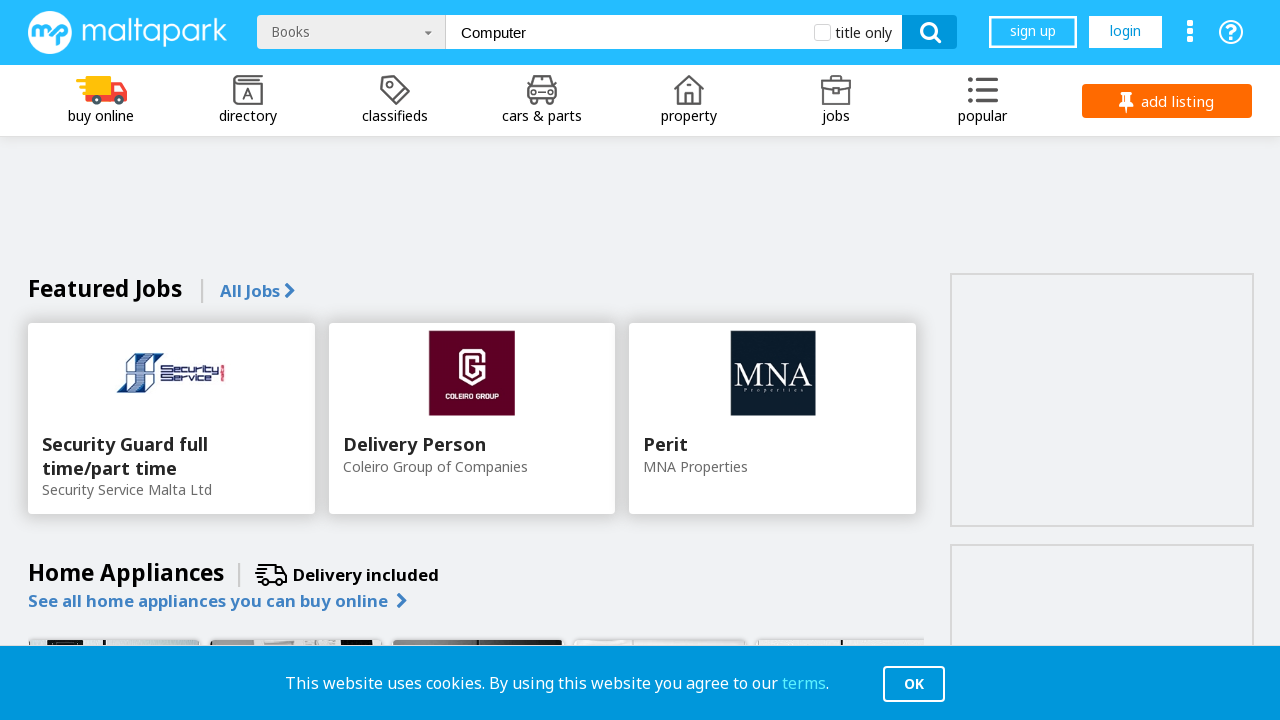

Clicked the search button to submit the query at (930, 32) on button.btn.btn-search
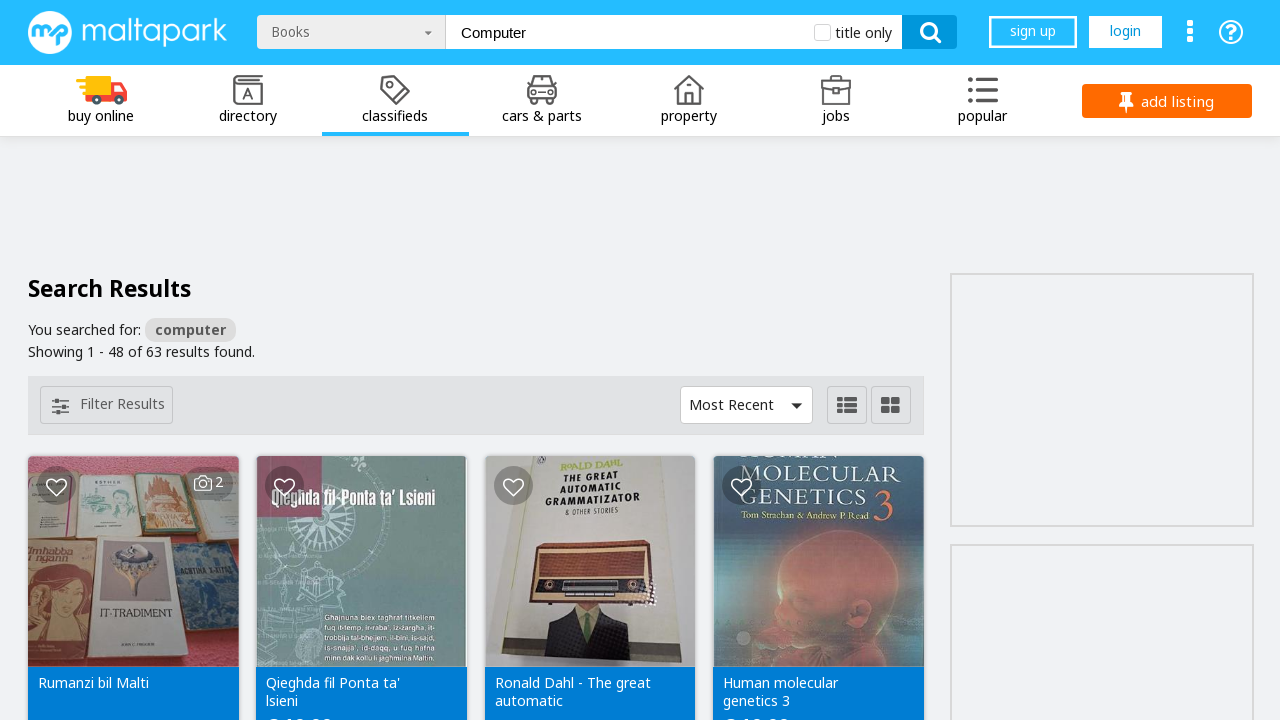

Search results loaded successfully
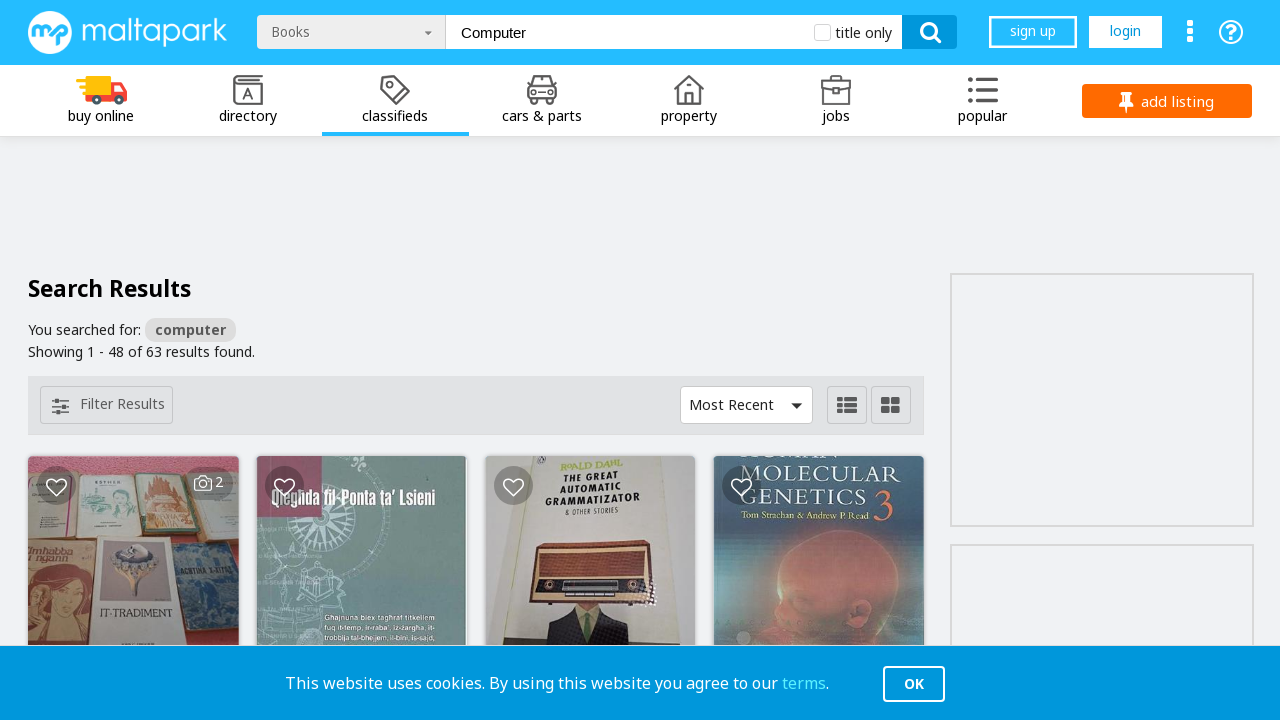

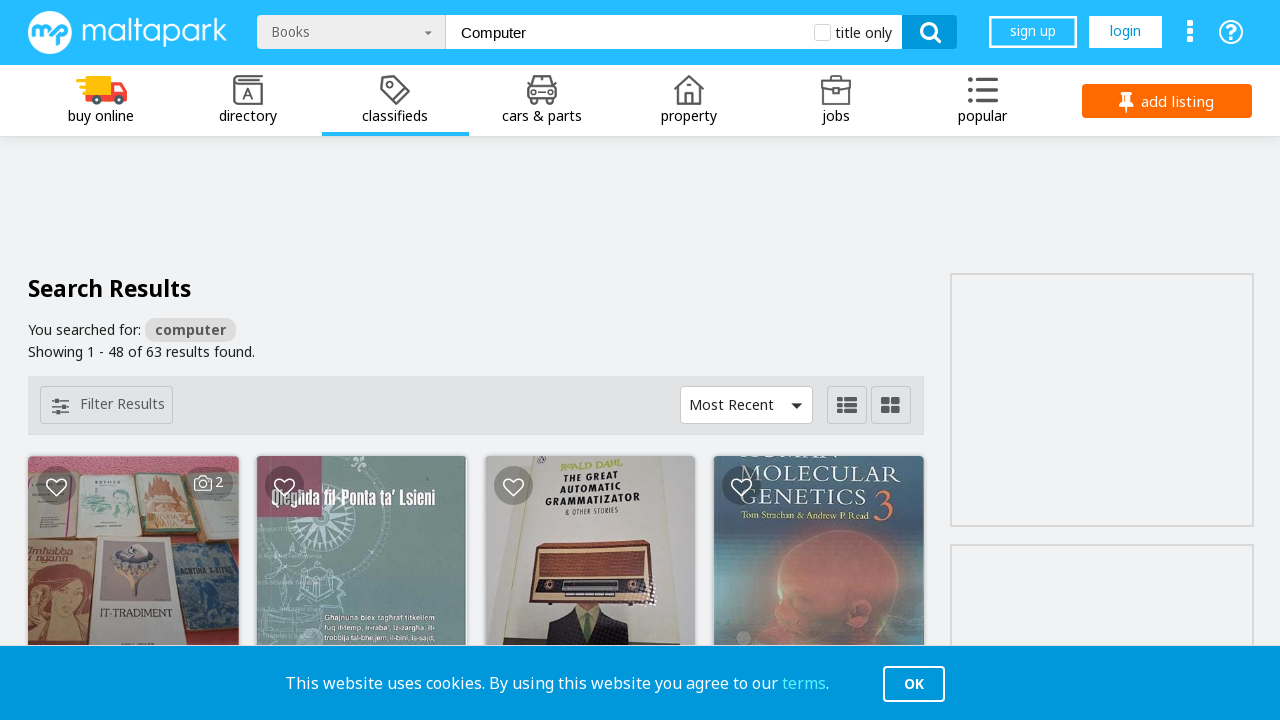